Tests the age form by entering a name and age, submitting the form, and verifying the result message

Starting URL: https://kristinek.github.io/site/examples/age

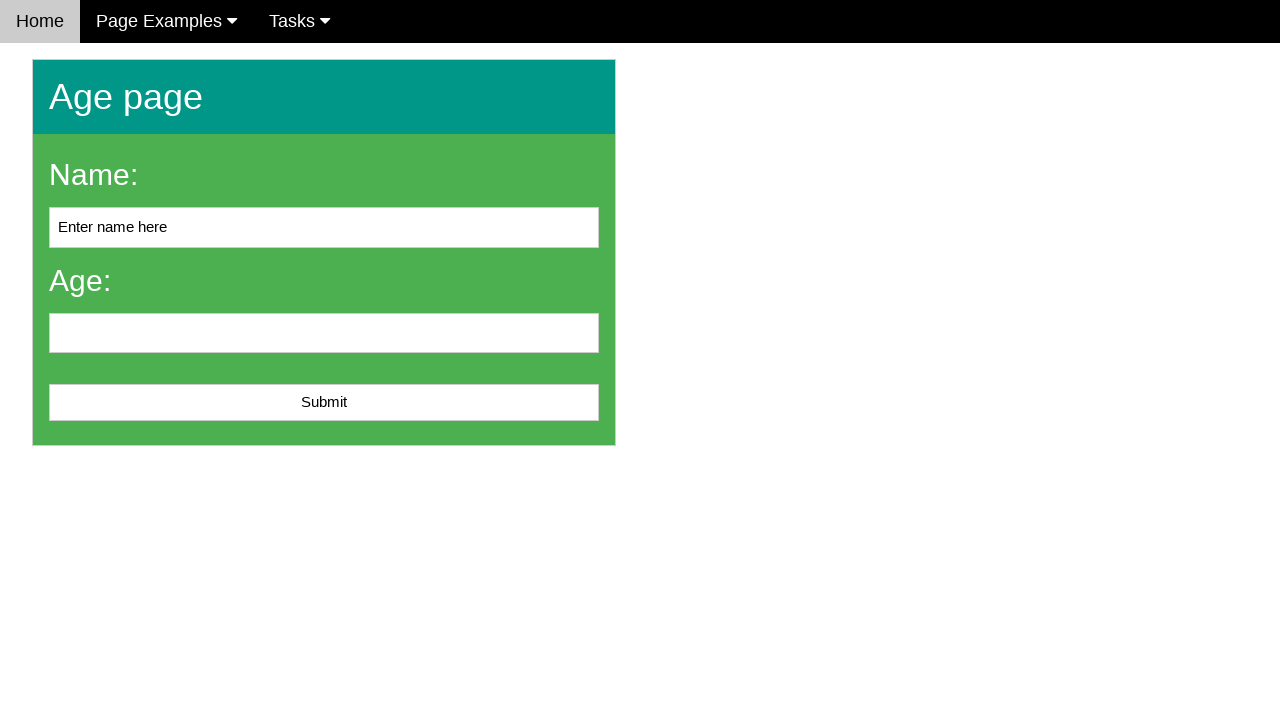

Cleared the name input field on #name
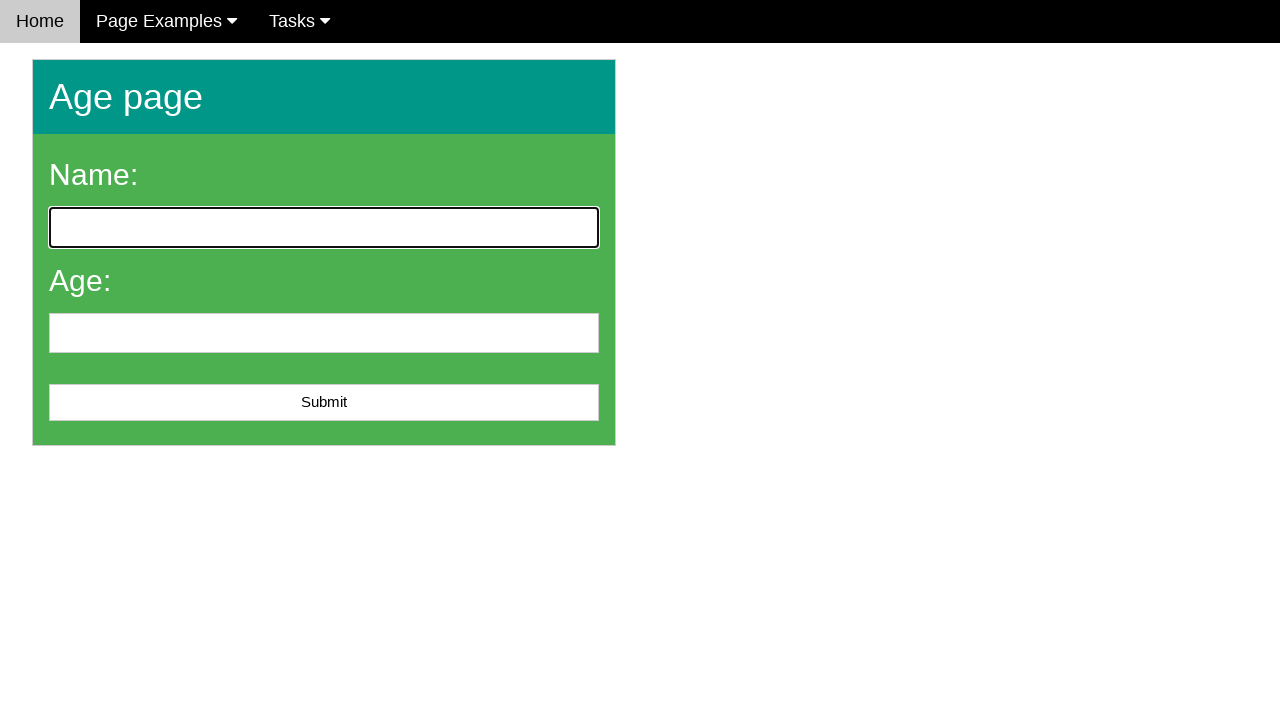

Filled name field with 'John Smith' on #name
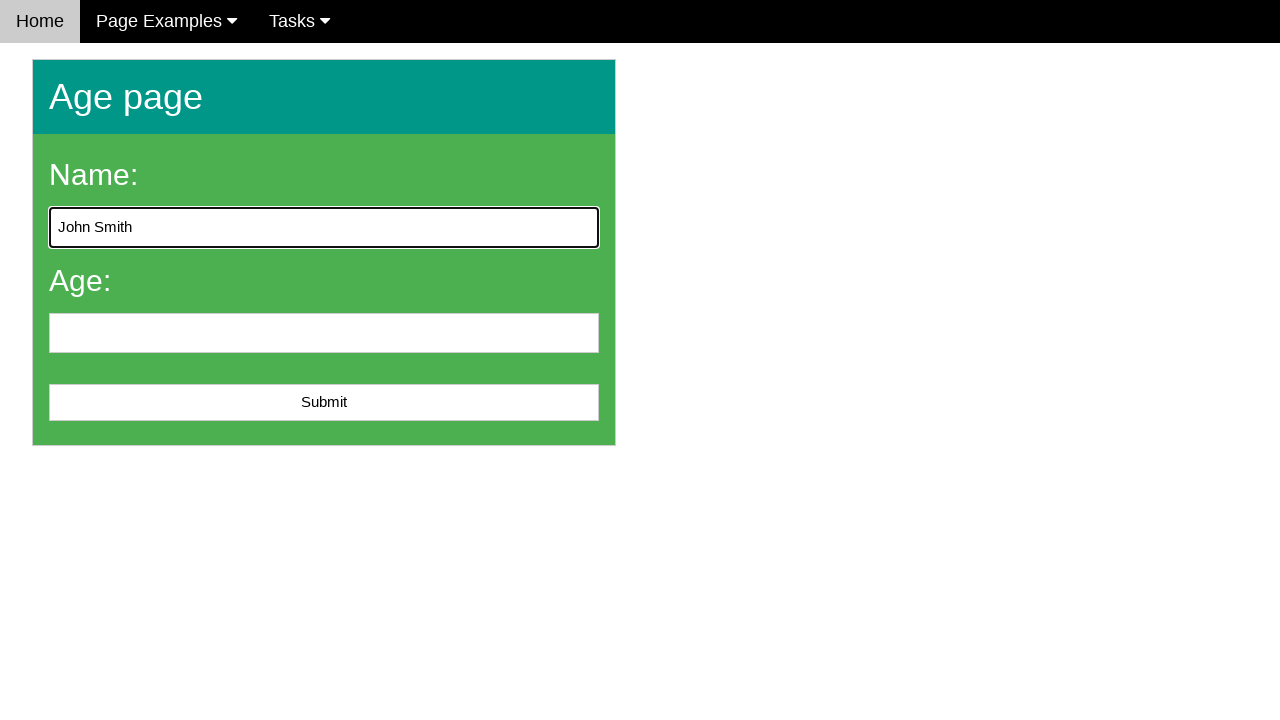

Filled age field with '25' on #age
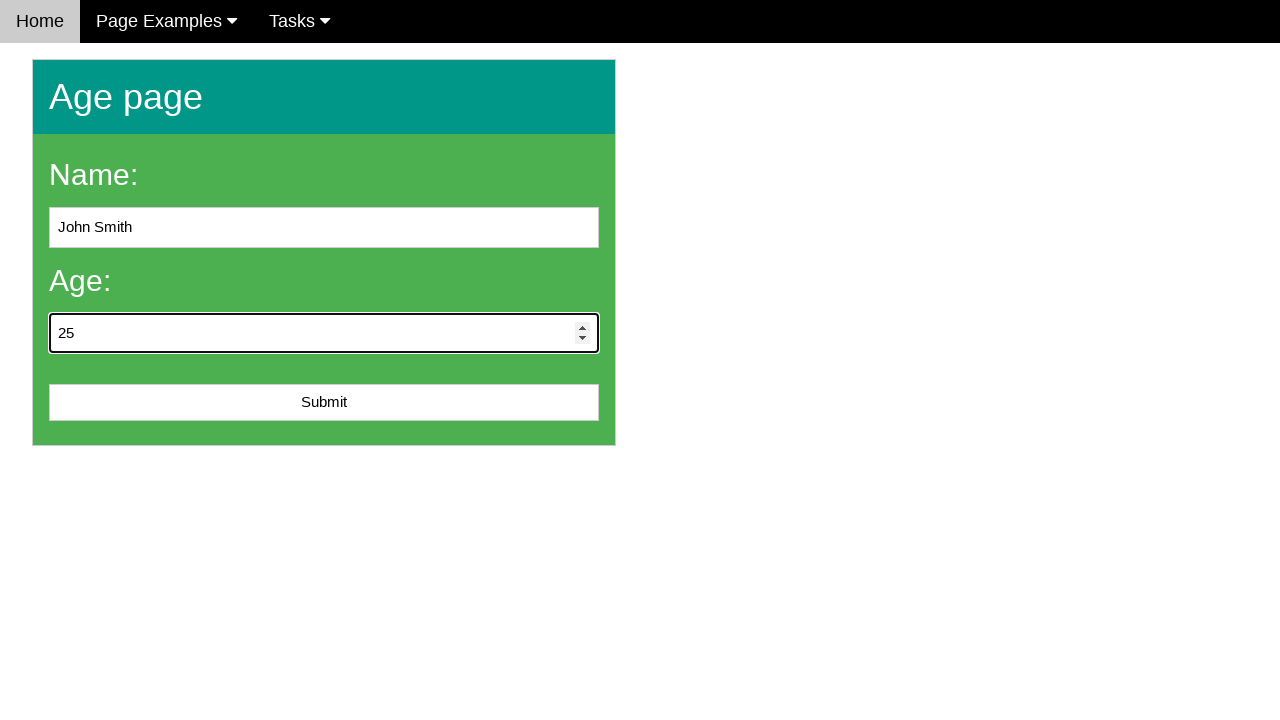

Clicked submit button at (324, 403) on #submit
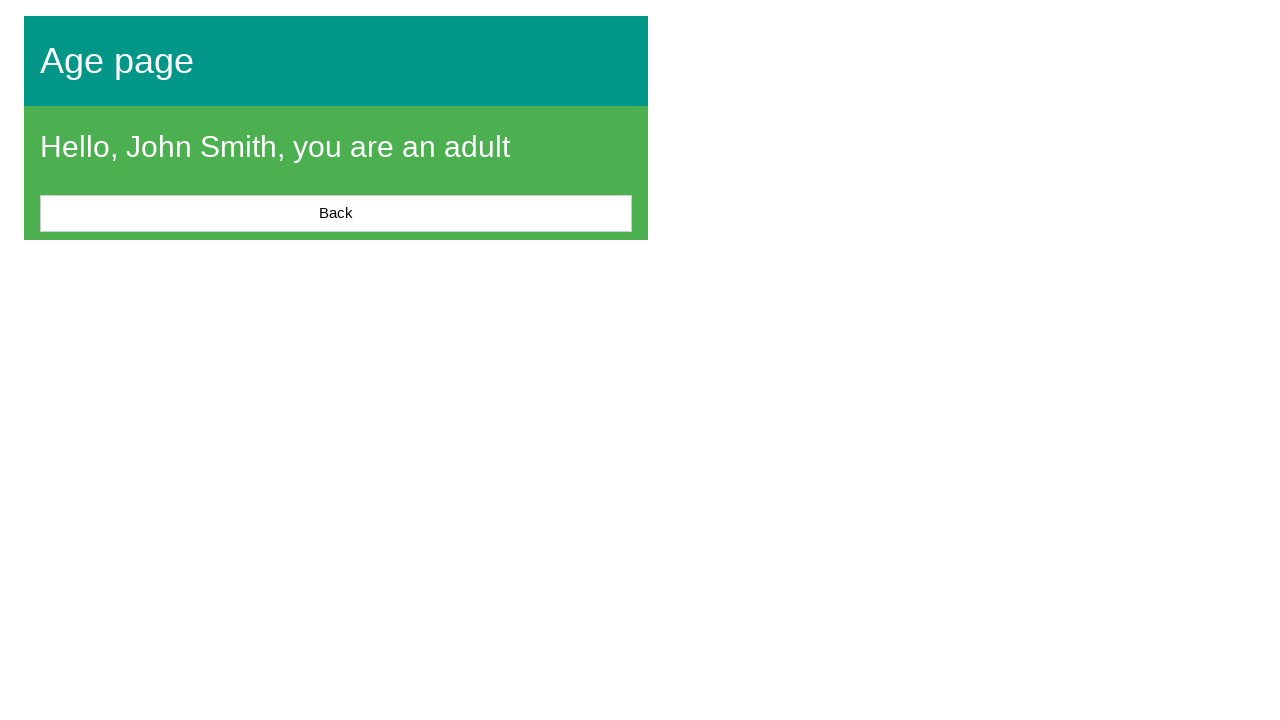

Retrieved result message text
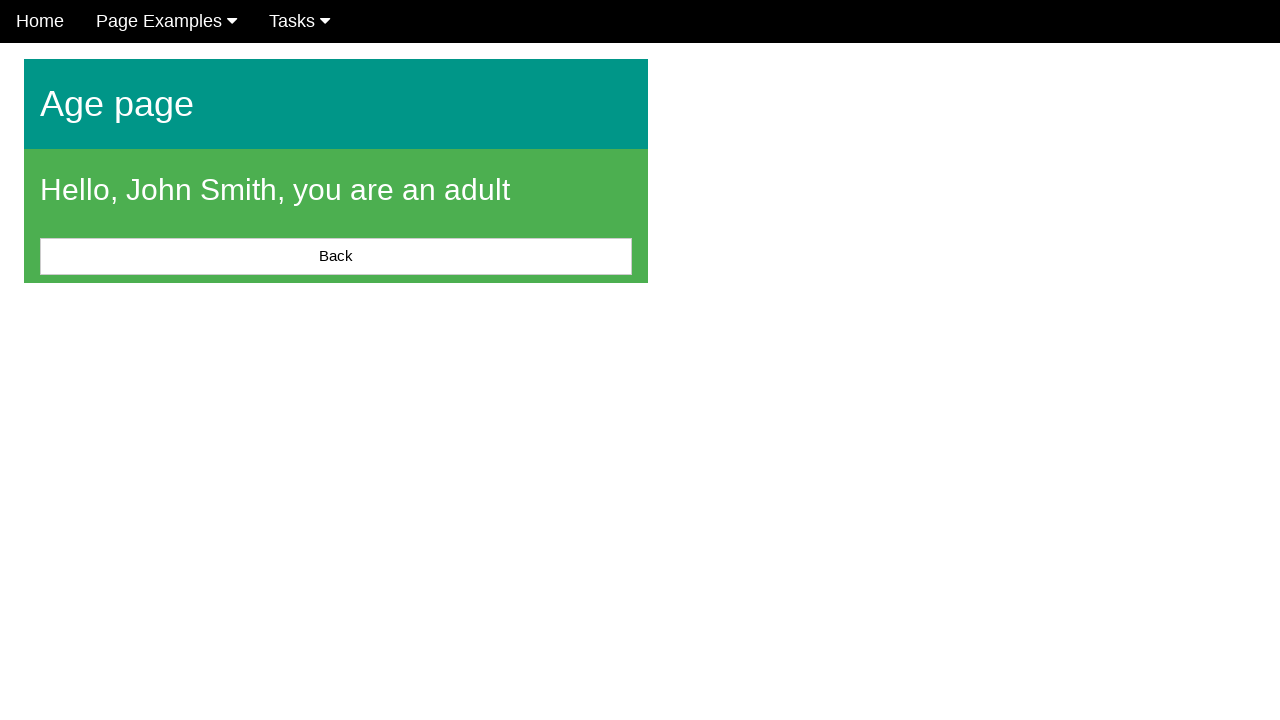

Verified result message is not None
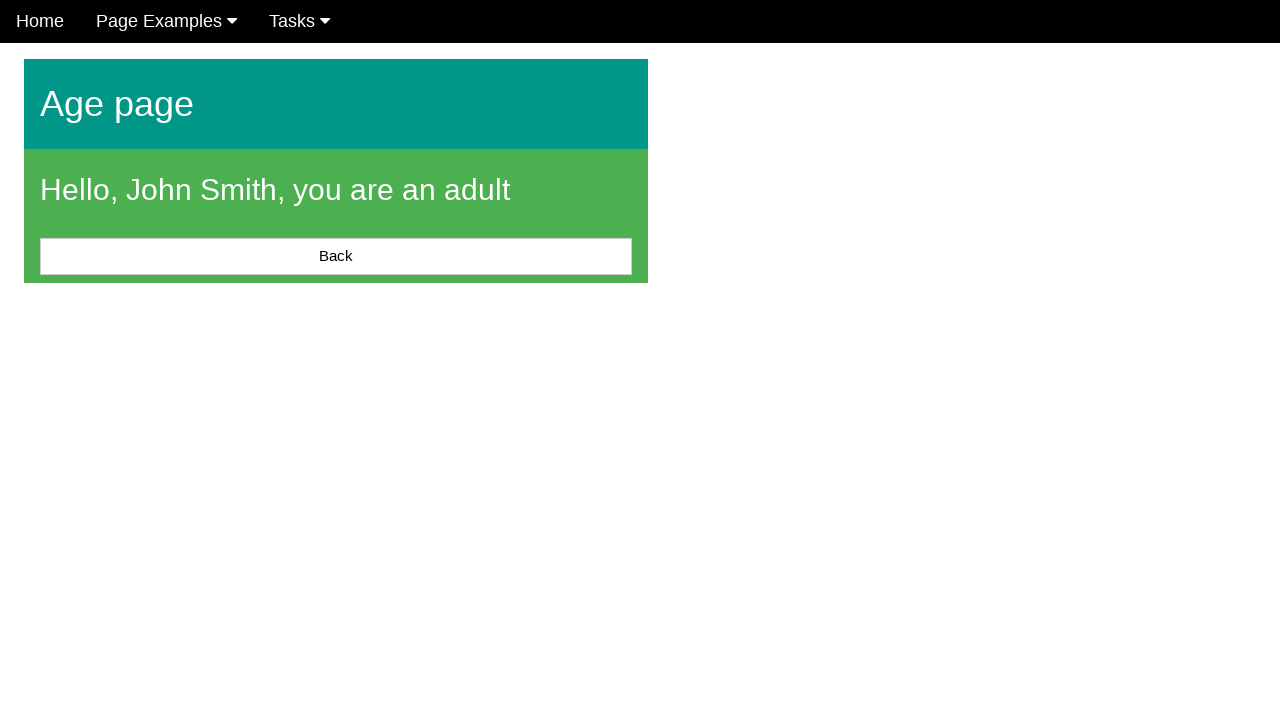

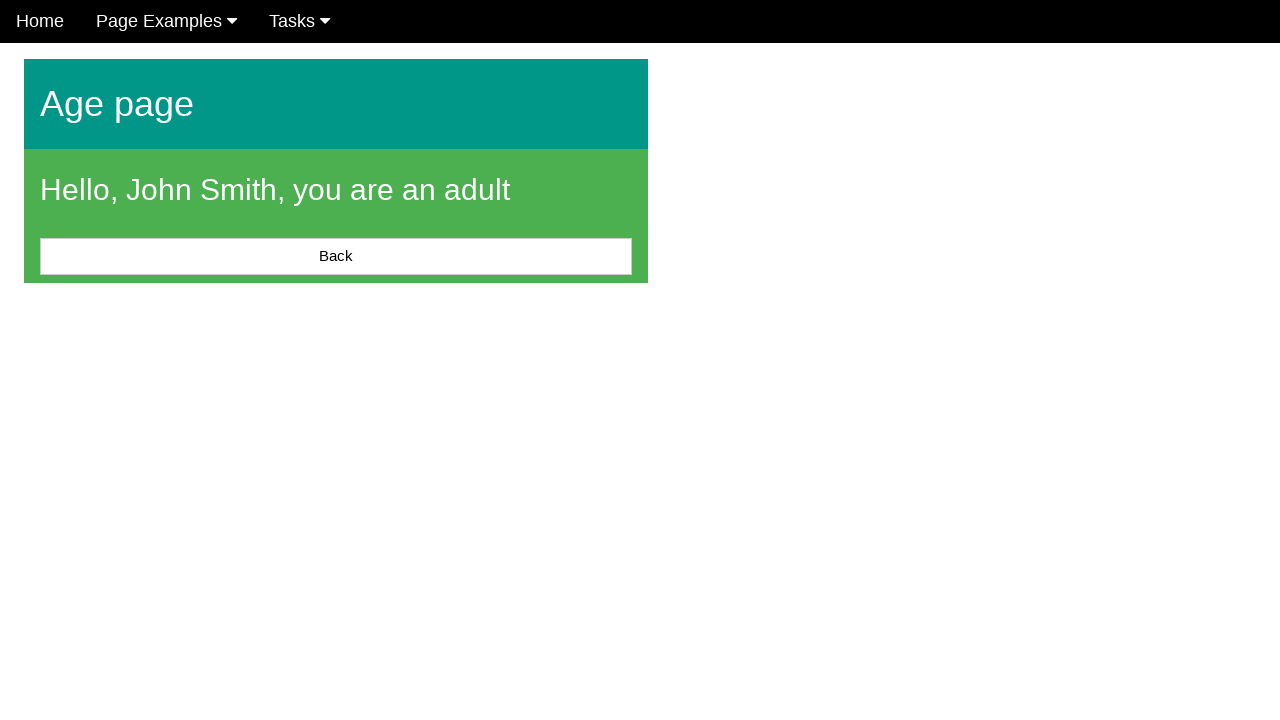